Navigates to XKCD comic #1920 (Emoji Sports) and verifies the comic image is present on the page

Starting URL: https://xkcd.com/1920/

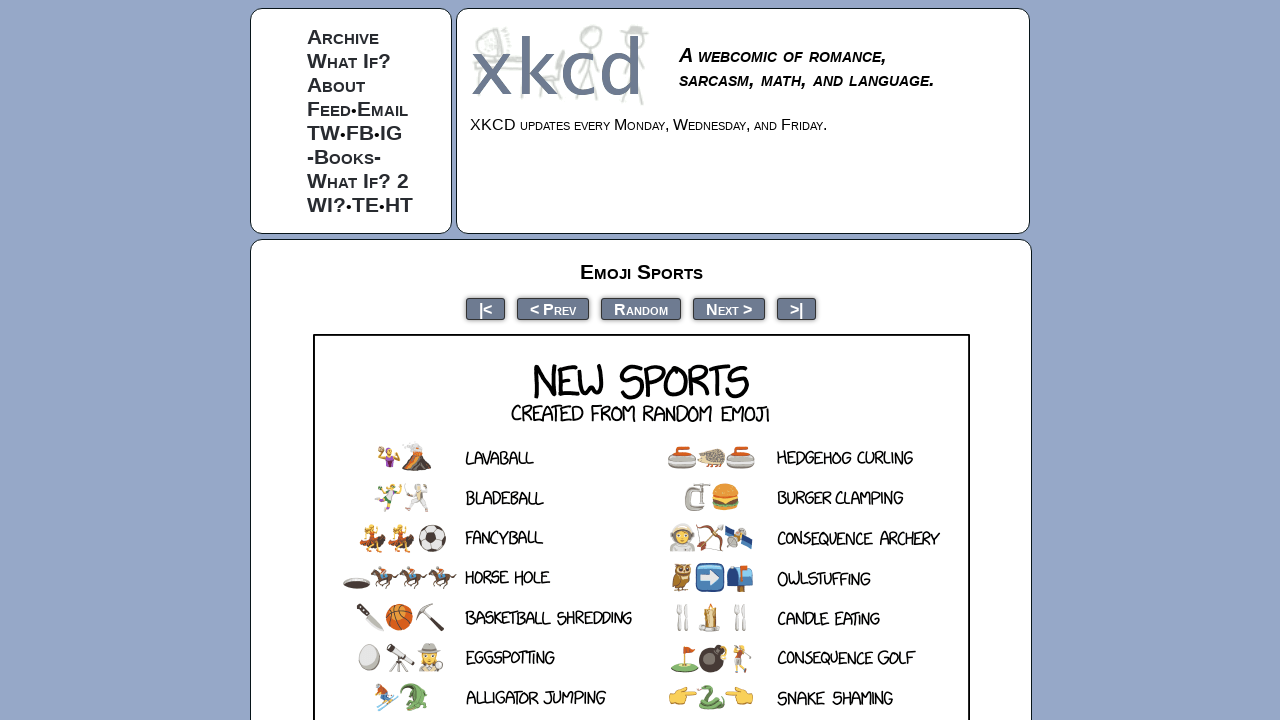

Waited for comic image with alt text 'Emoji Sports' to load
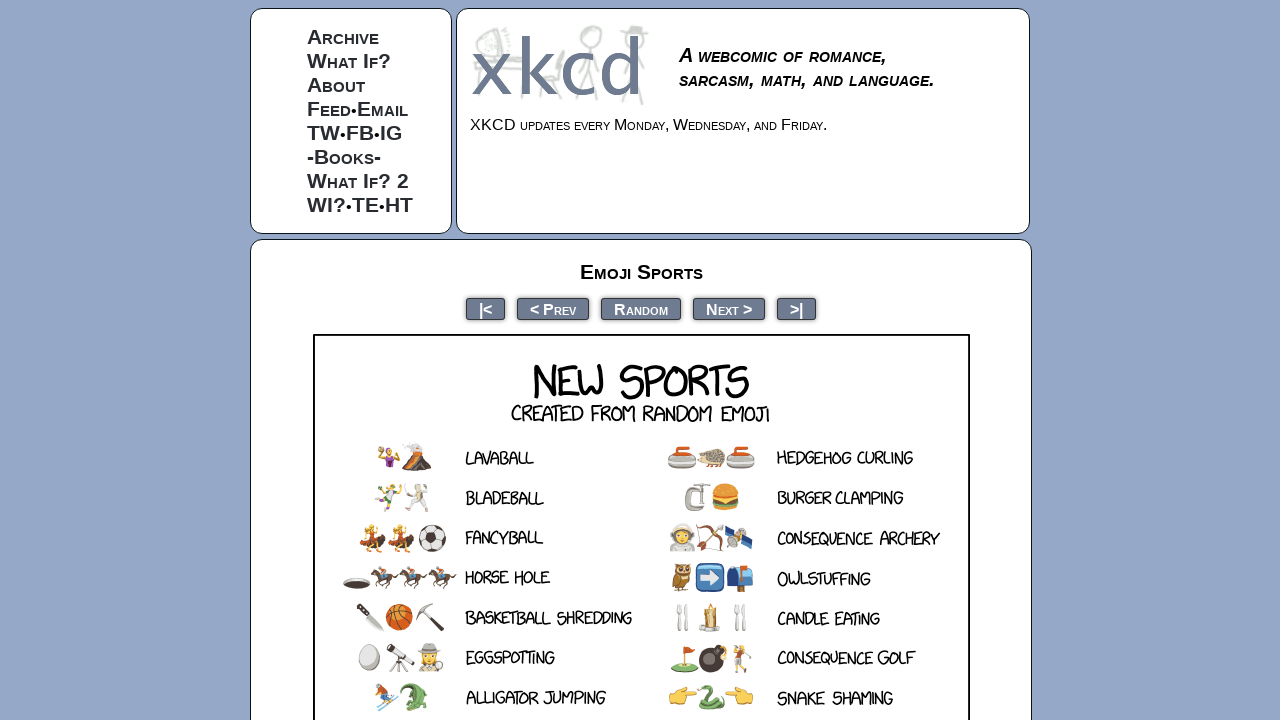

Located the comic image element
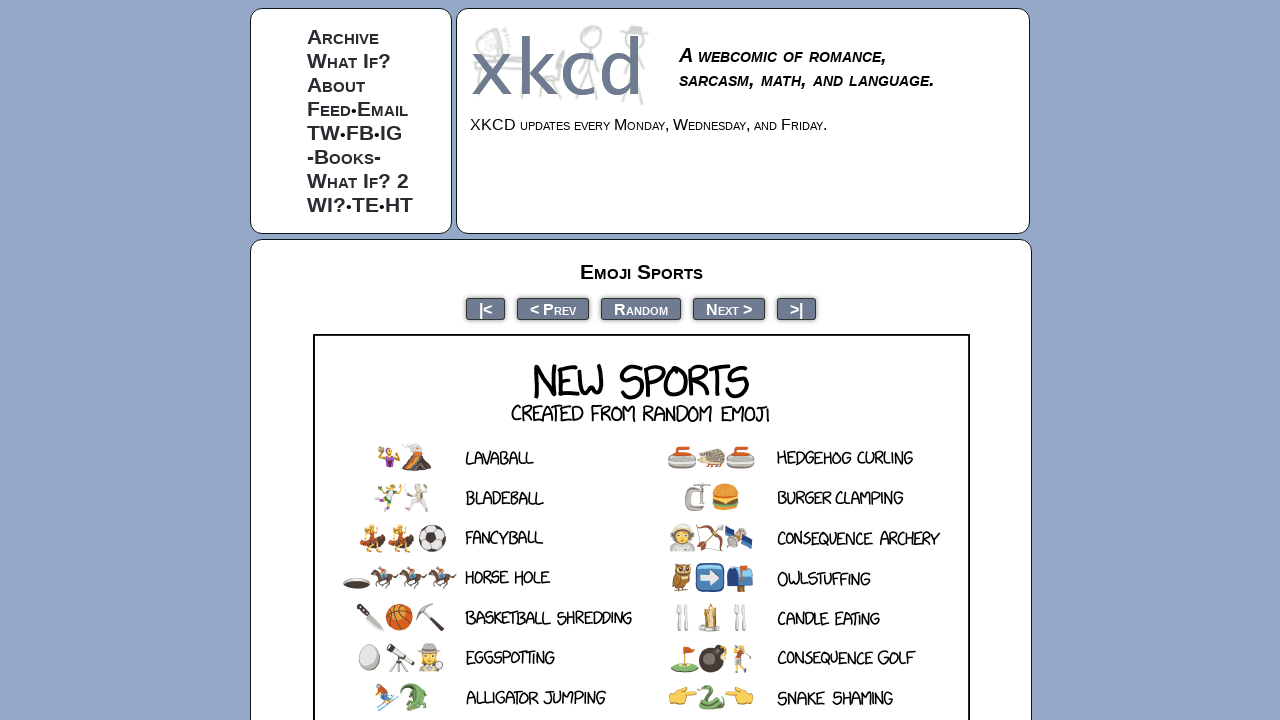

Scrolled comic image into view if needed
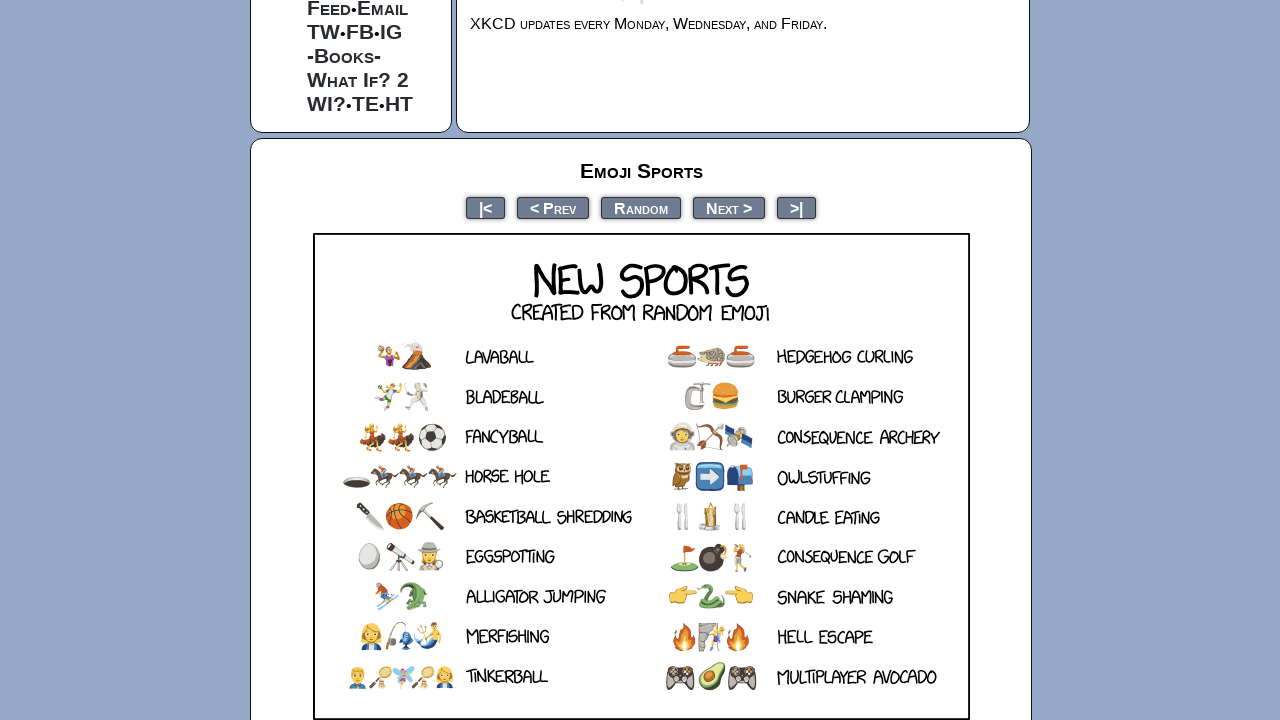

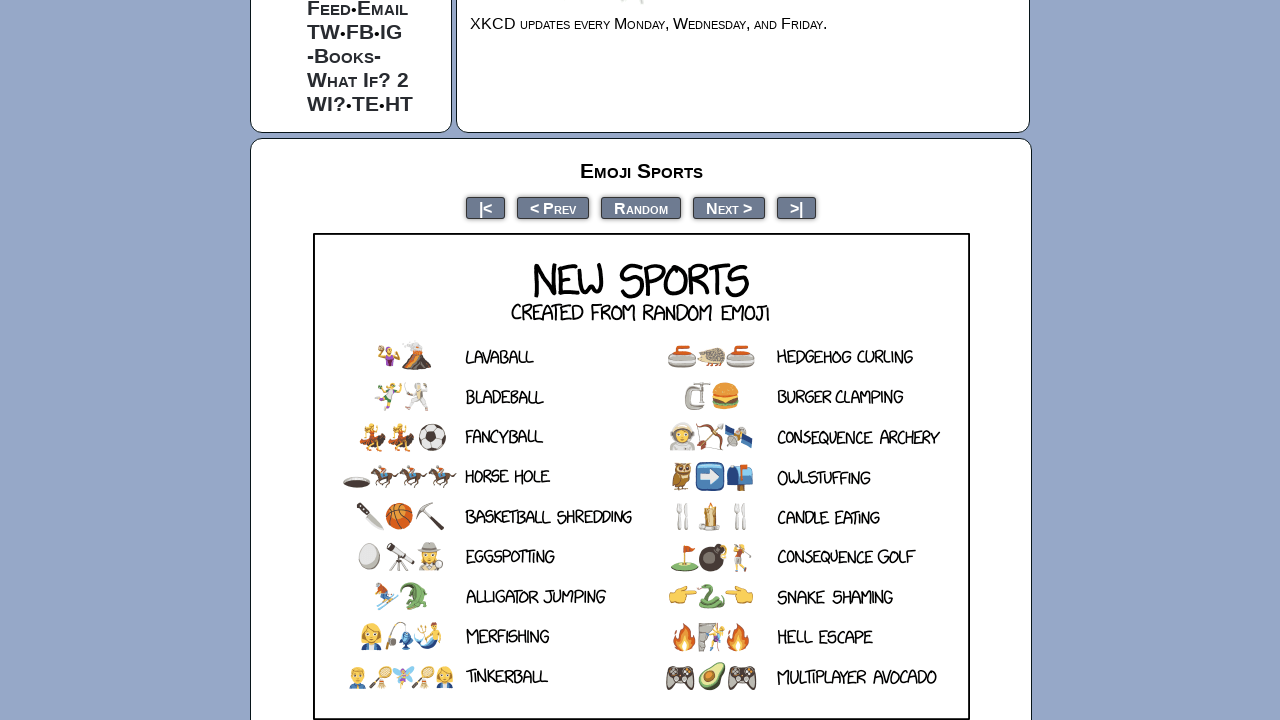